Tests clearing the complete state of all items by unchecking the toggle all checkbox

Starting URL: https://demo.playwright.dev/todomvc

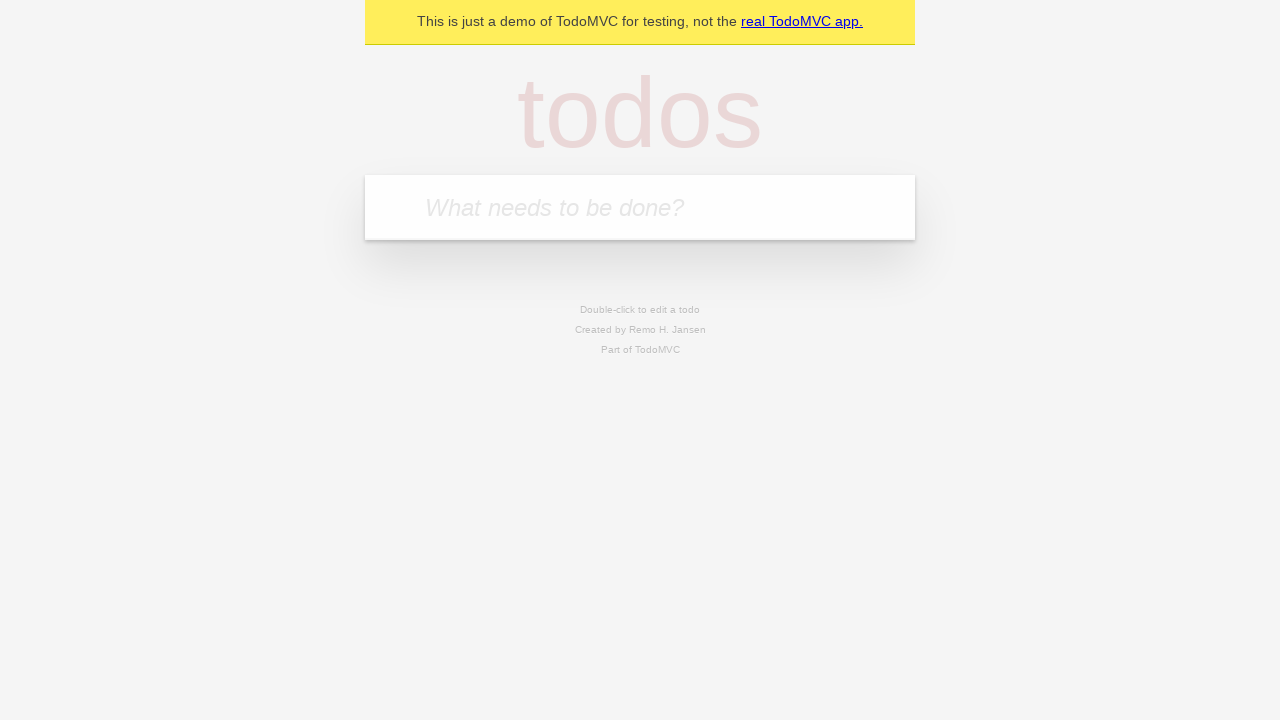

Filled input field with 'buy some cheese' on internal:attr=[placeholder="What needs to be done?"i]
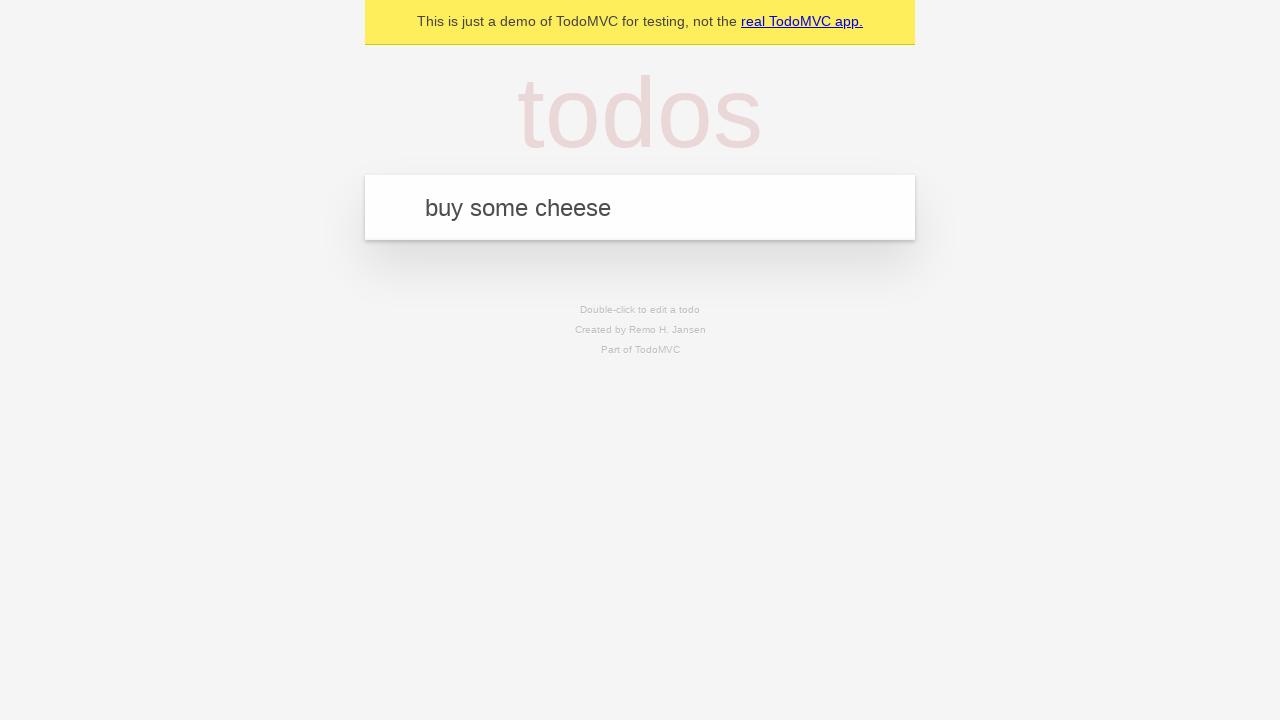

Pressed Enter to create first todo item on internal:attr=[placeholder="What needs to be done?"i]
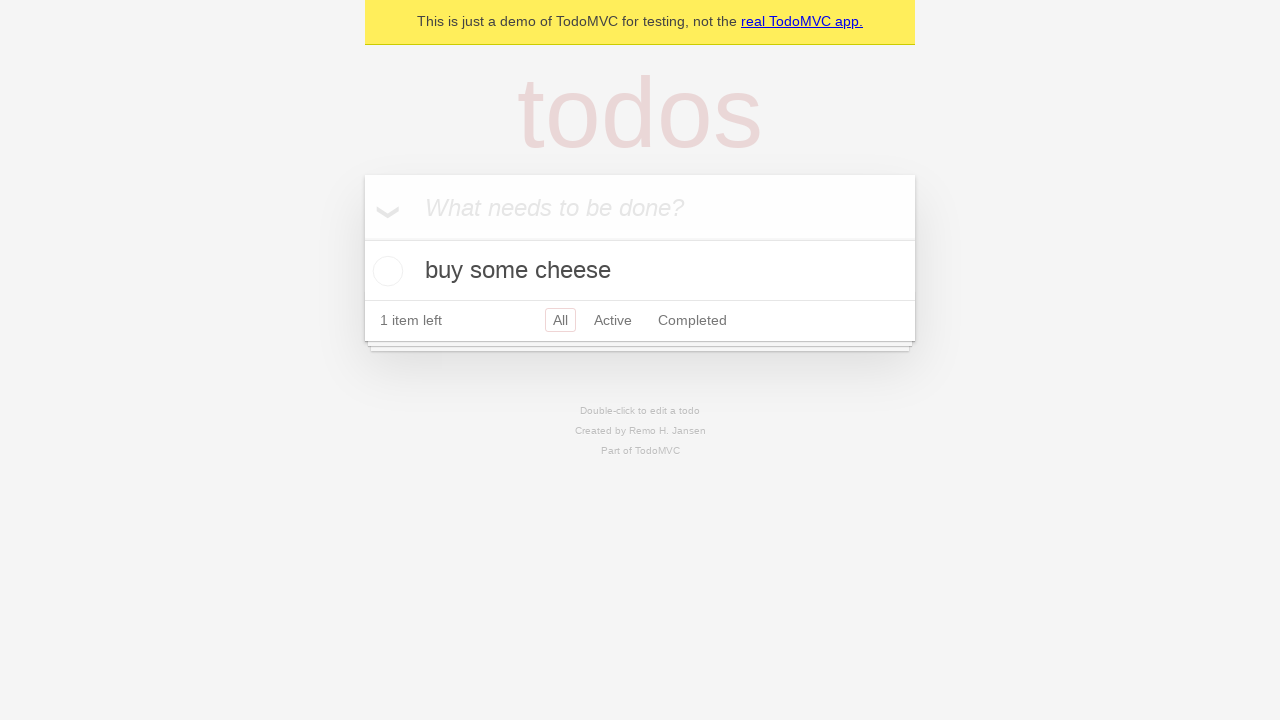

Filled input field with 'feed the cat' on internal:attr=[placeholder="What needs to be done?"i]
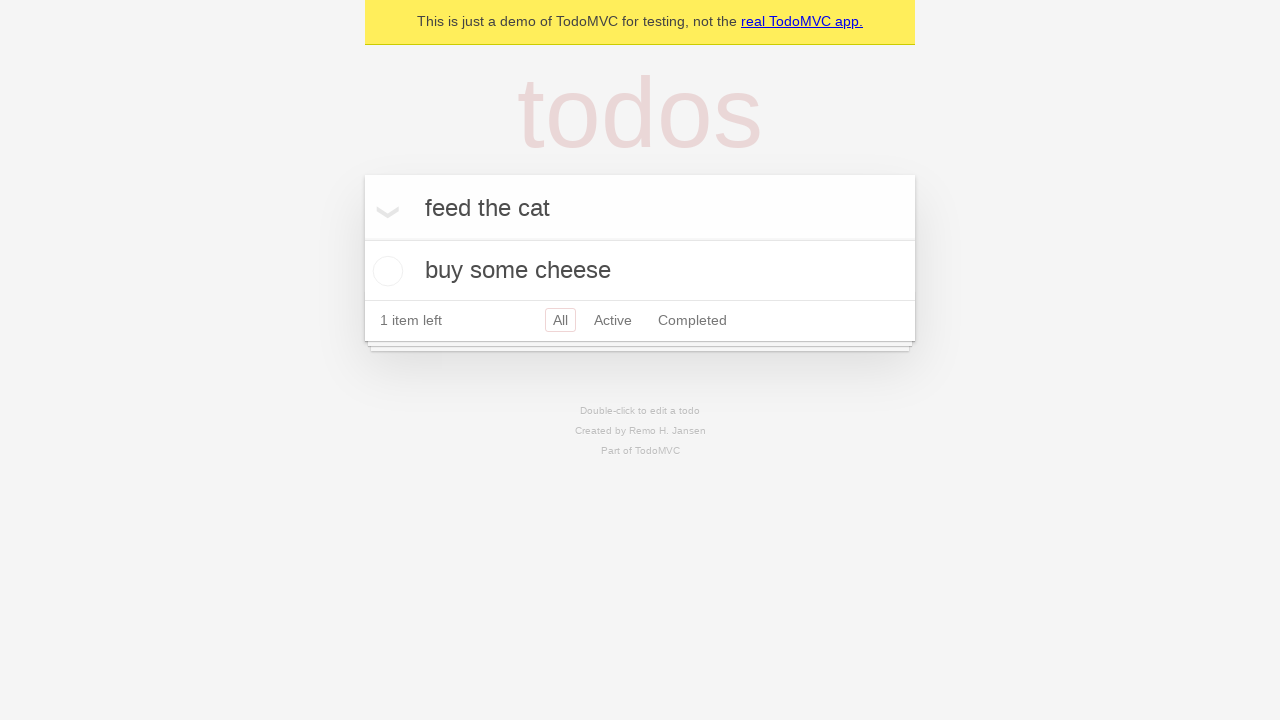

Pressed Enter to create second todo item on internal:attr=[placeholder="What needs to be done?"i]
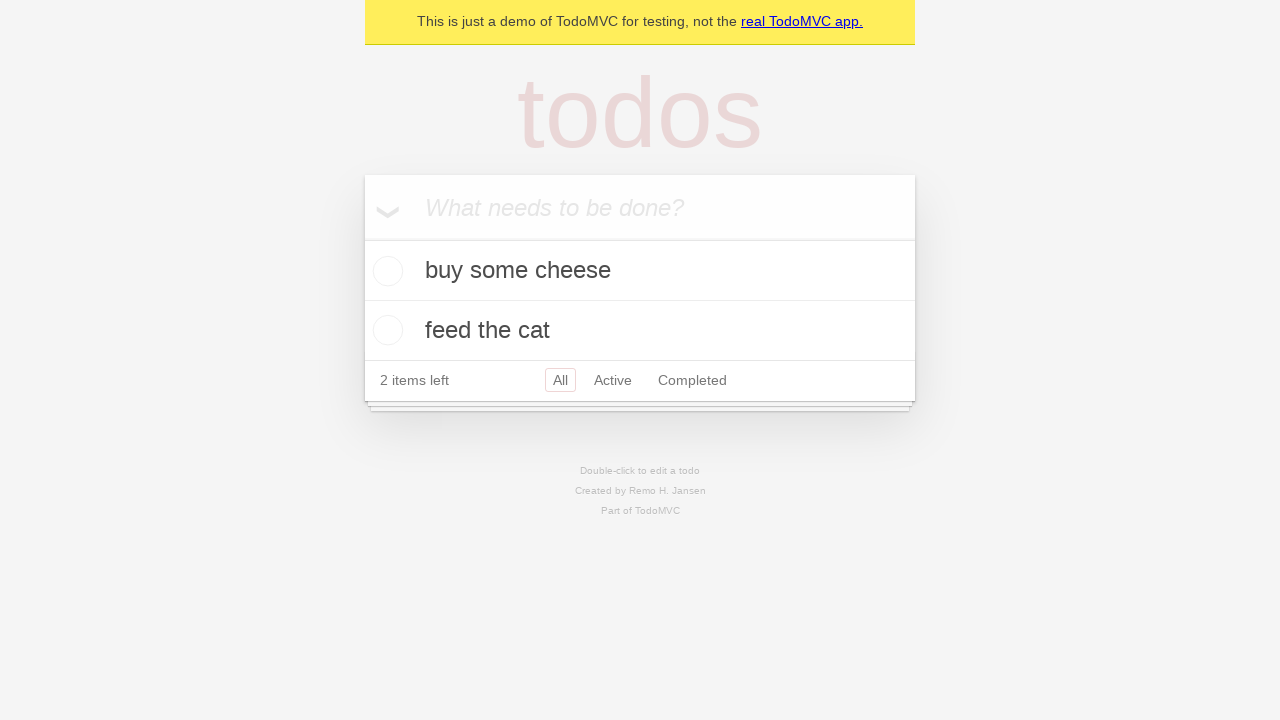

Filled input field with 'book a doctors appointment' on internal:attr=[placeholder="What needs to be done?"i]
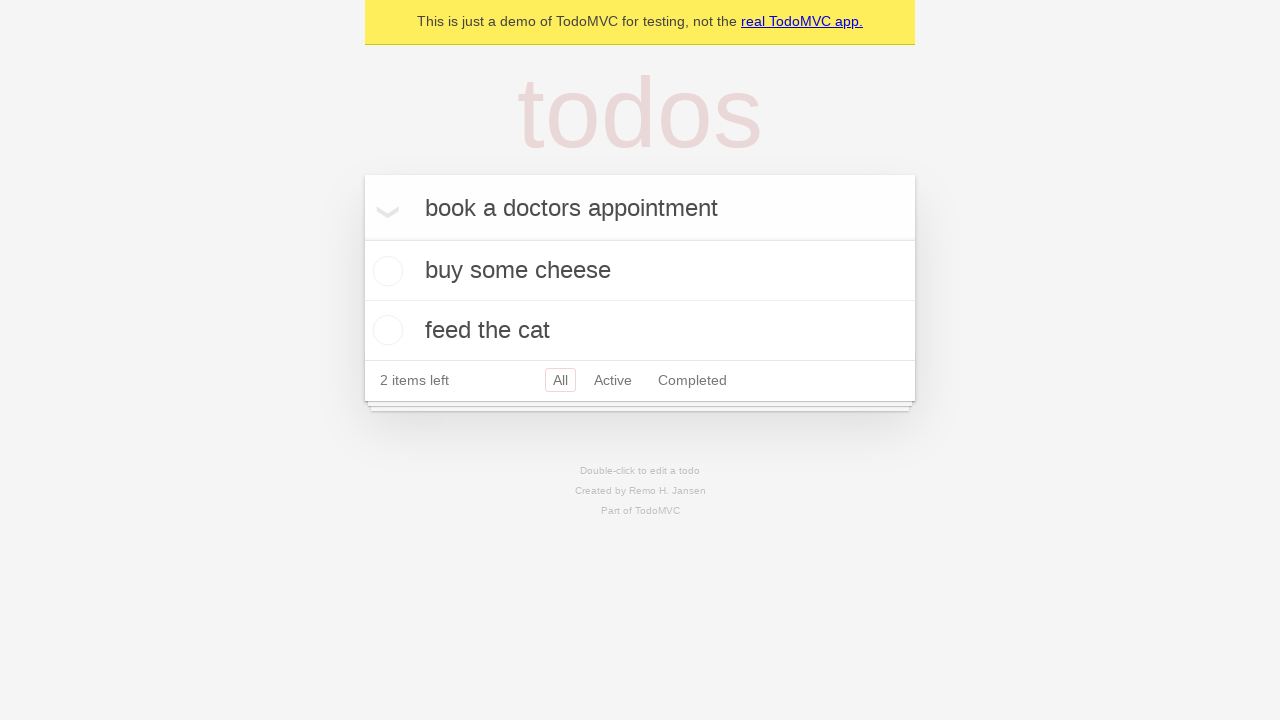

Pressed Enter to create third todo item on internal:attr=[placeholder="What needs to be done?"i]
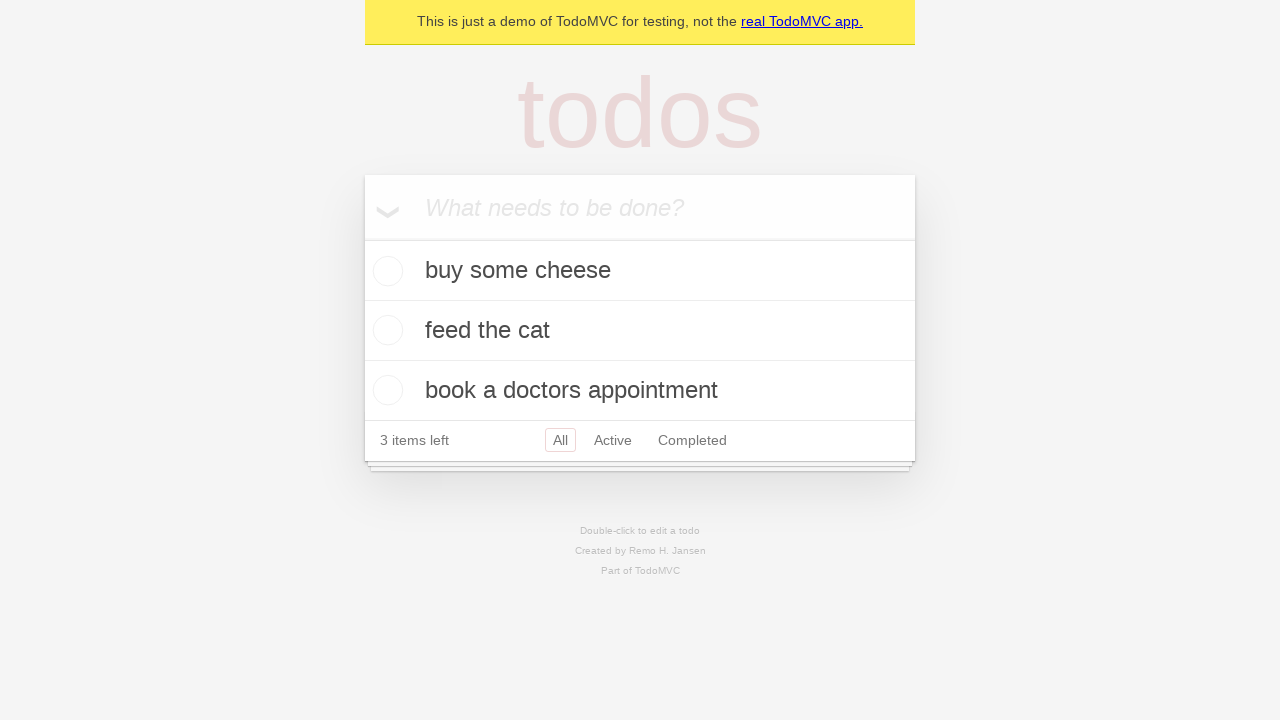

Checked the 'Mark all as complete' toggle to complete all items at (362, 238) on internal:label="Mark all as complete"i
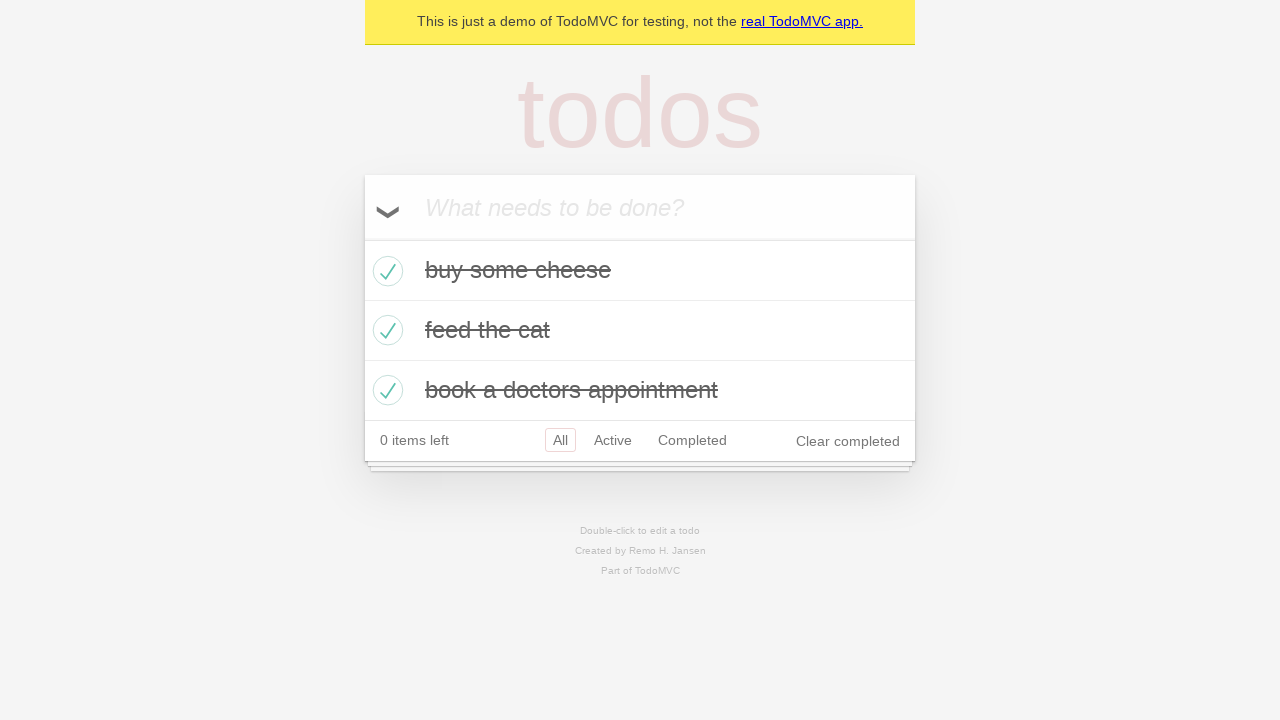

Unchecked the 'Mark all as complete' toggle to clear completed state of all items at (362, 238) on internal:label="Mark all as complete"i
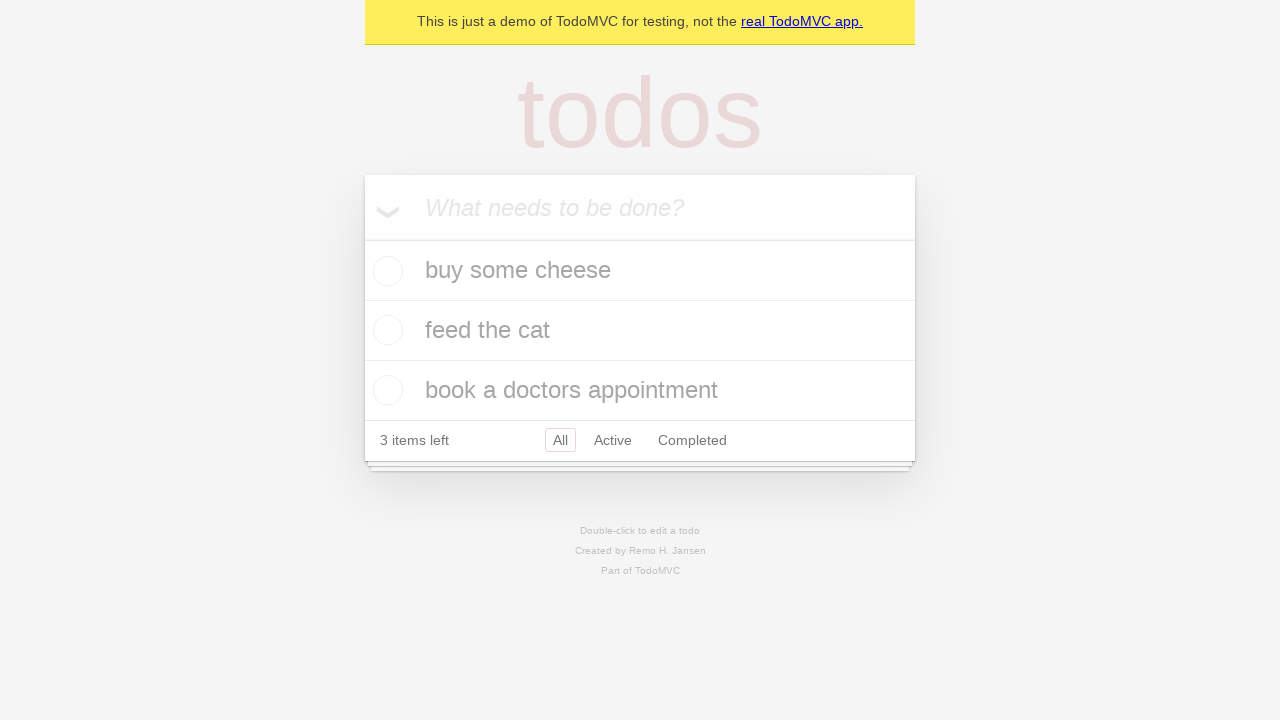

Verified that todo items are present on the page
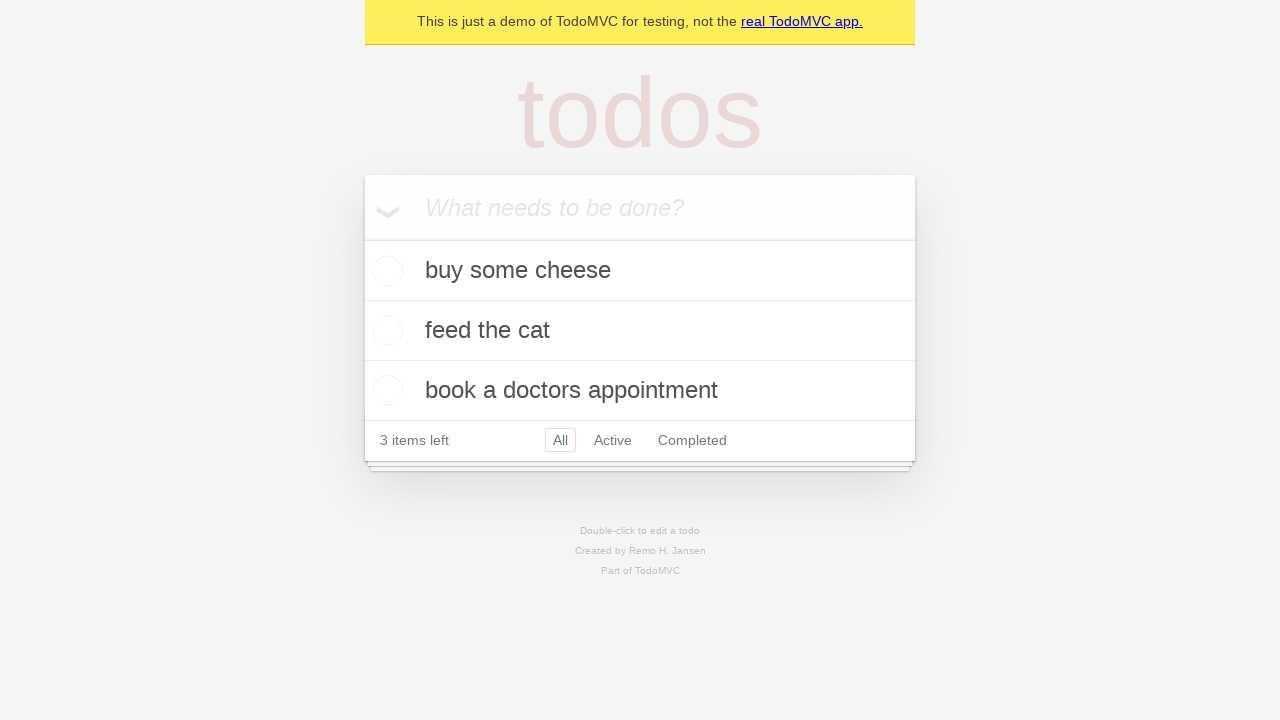

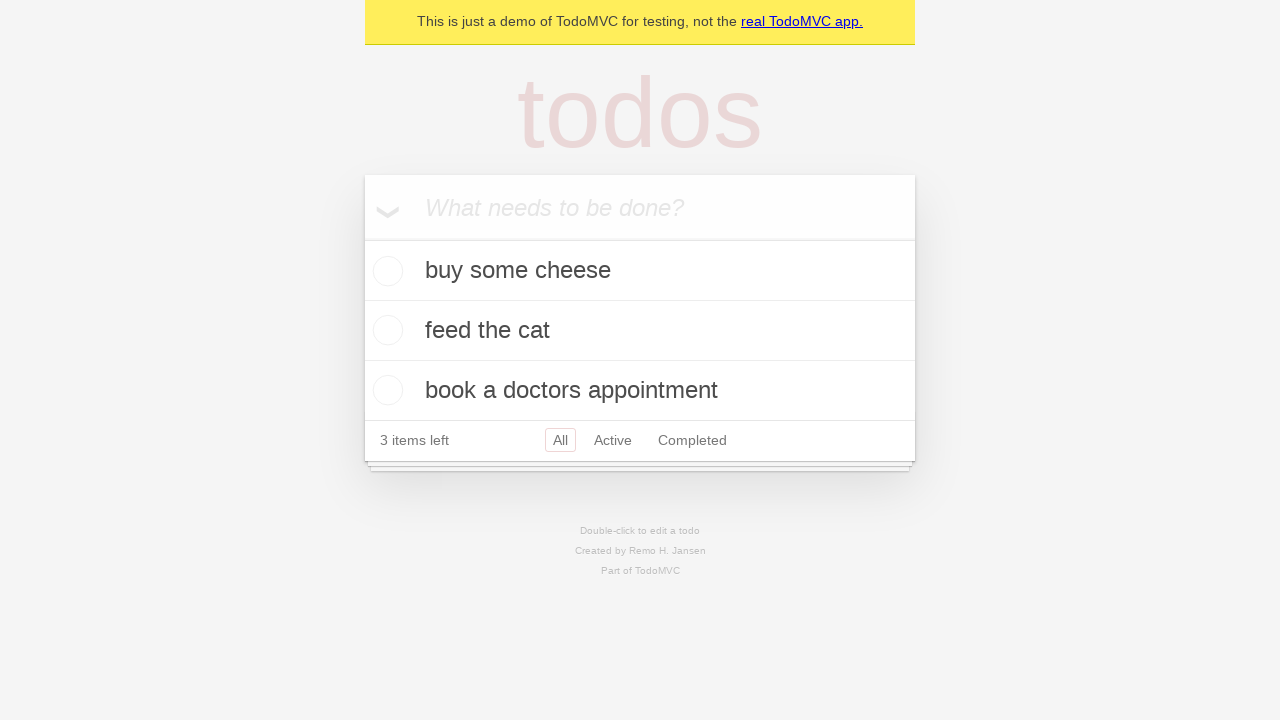